Tests double-click functionality on a button element in a test automation practice website

Starting URL: https://testautomationpractice.blogspot.com/

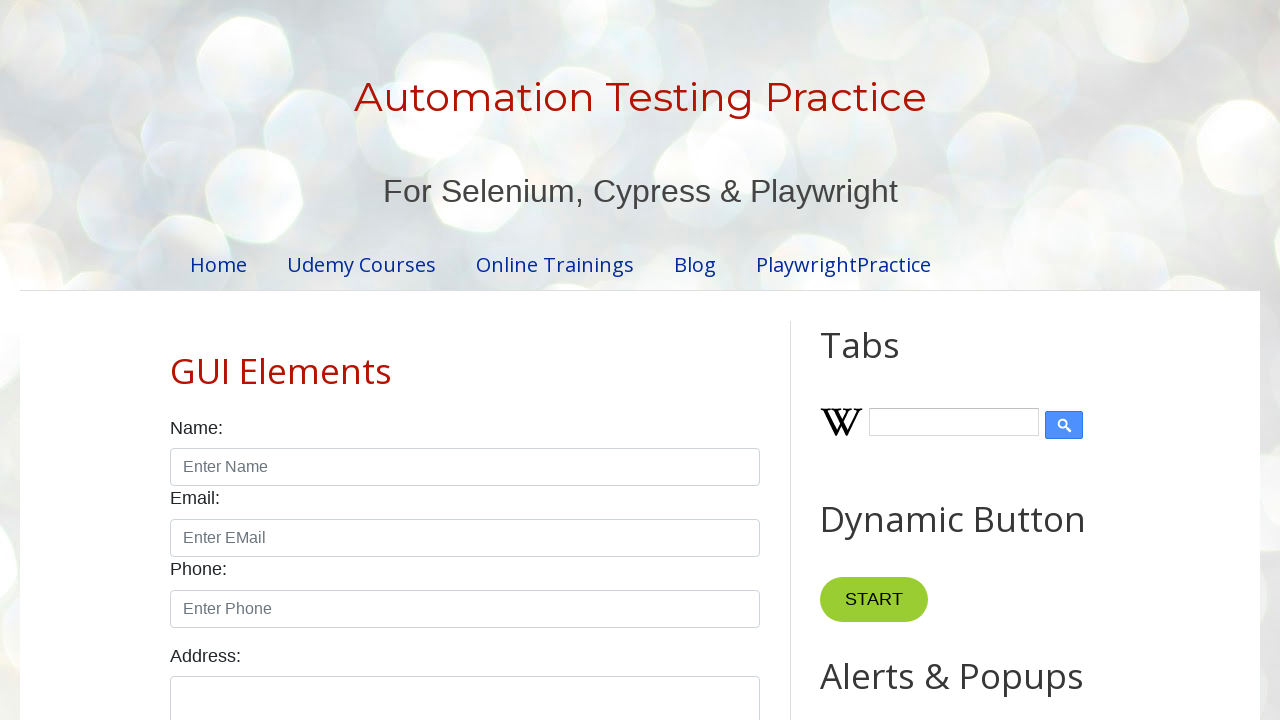

Located the button element for double-click test
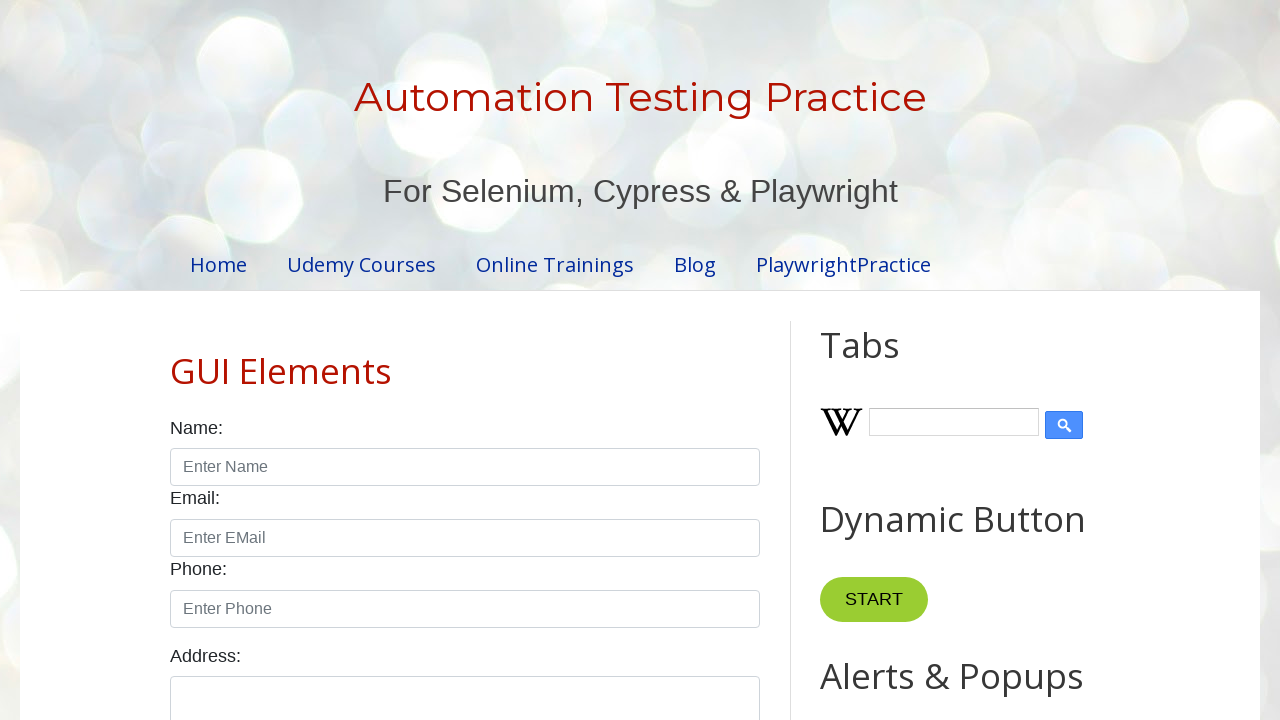

Performed double-click action on the button at (885, 360) on xpath=//*[@id='HTML10']/div[1]/button
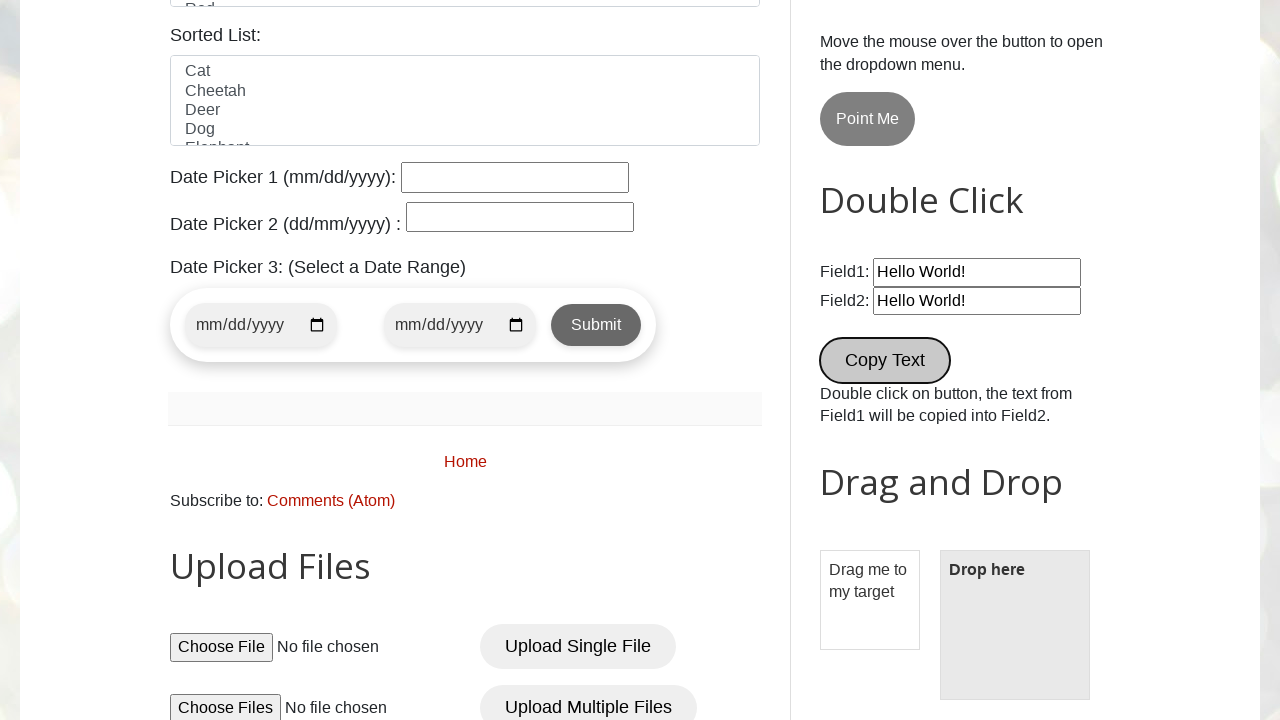

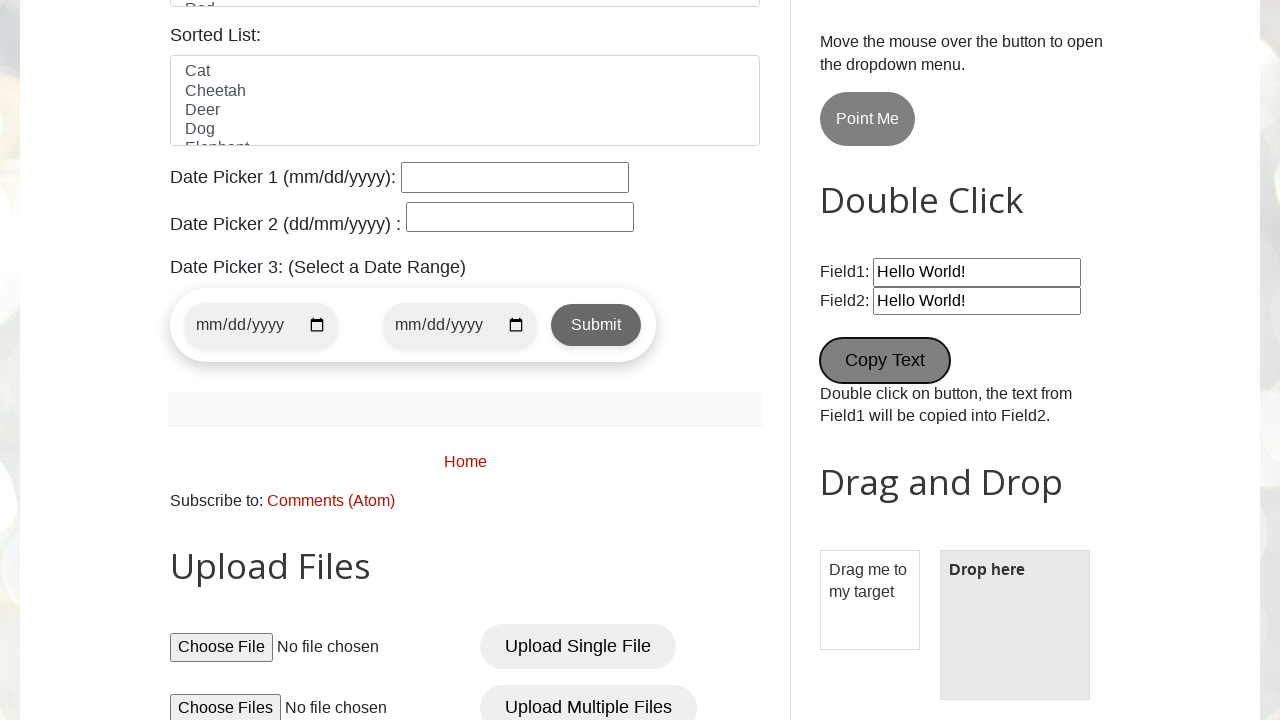